Tests a custom jQuery UI dropdown by clicking to open it, waiting for items to appear, and selecting the option with value "7"

Starting URL: https://jqueryui.com/resources/demos/selectmenu/default.html

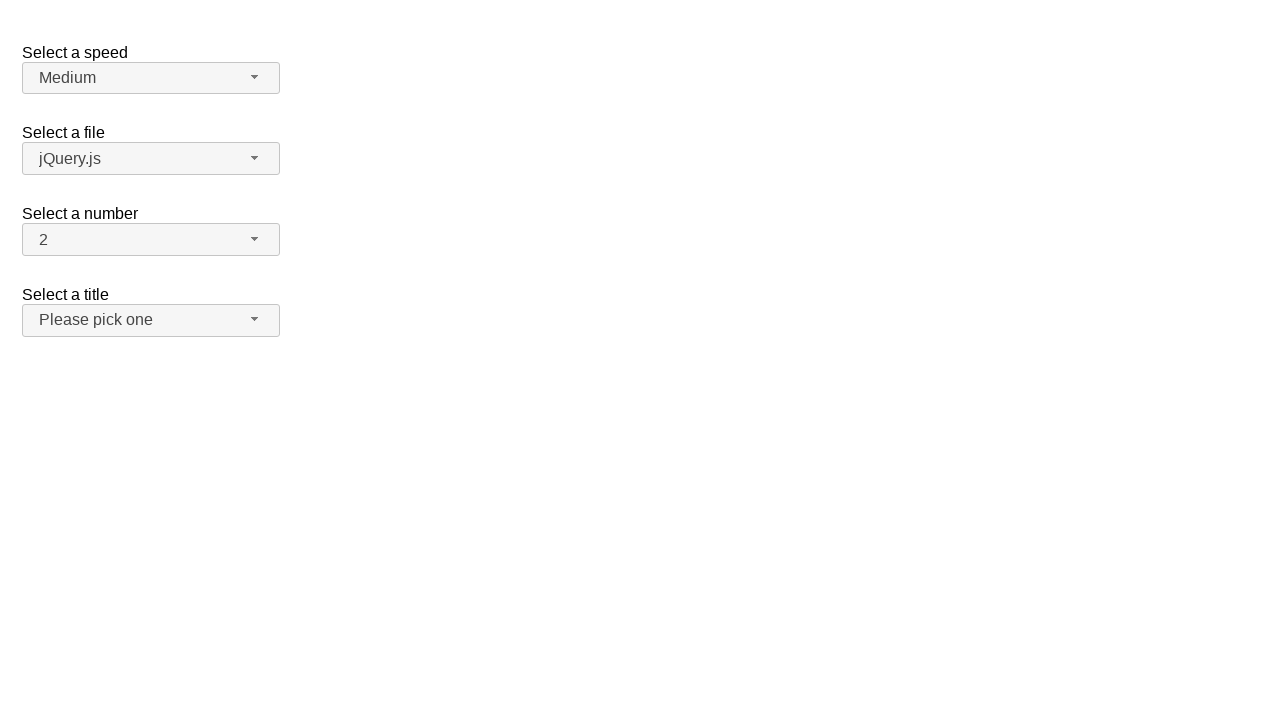

Clicked the number dropdown button to open it at (151, 240) on span#number-button
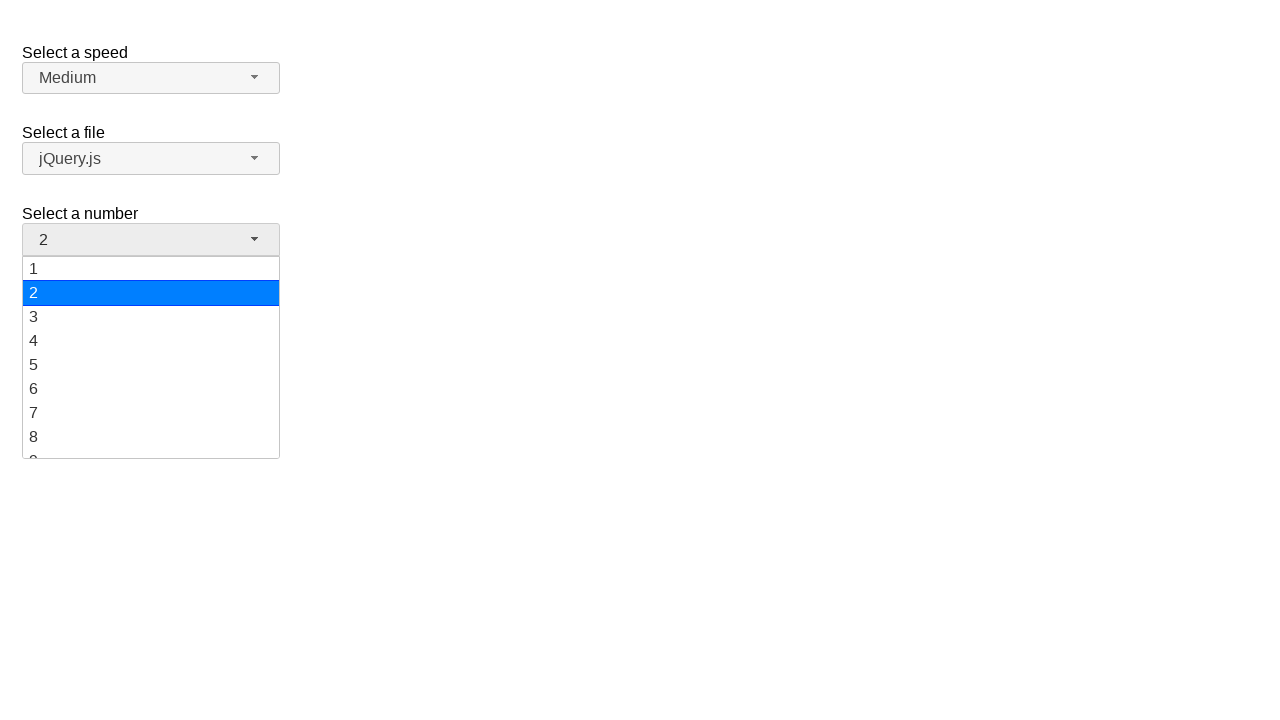

Dropdown items appeared and are visible
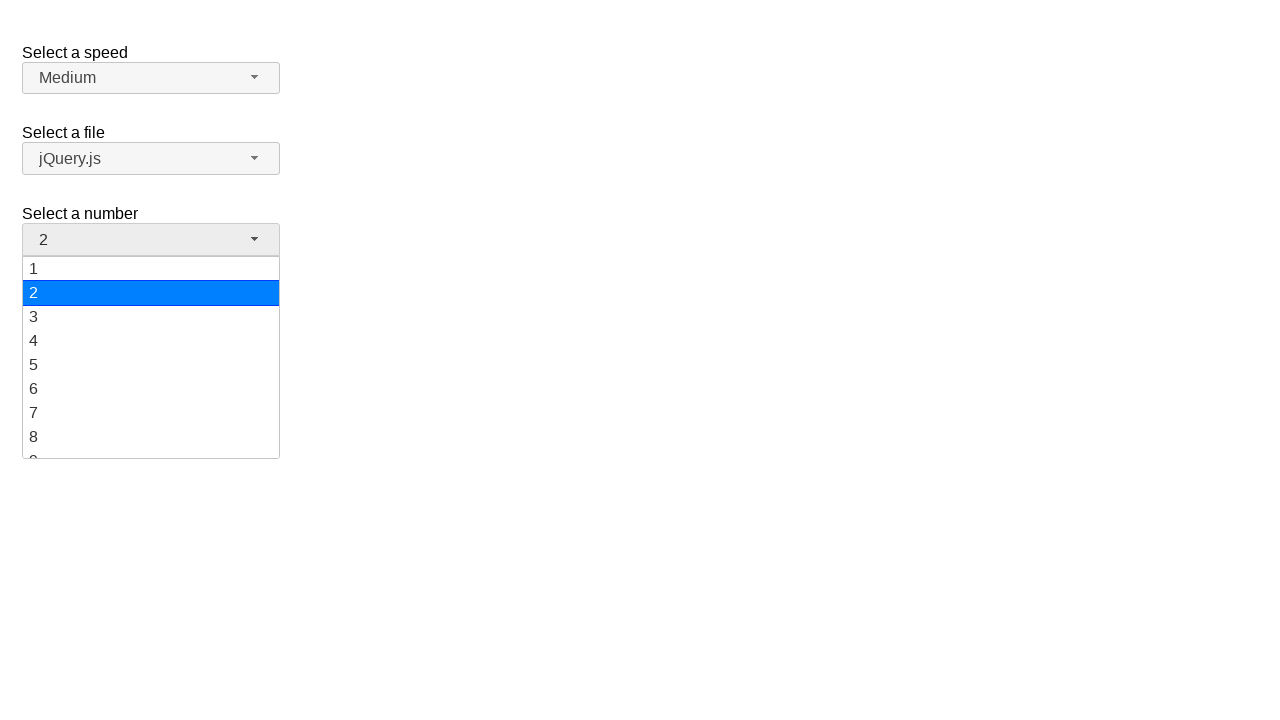

Selected dropdown option with value '7' at (151, 413) on ul#number-menu div >> nth=6
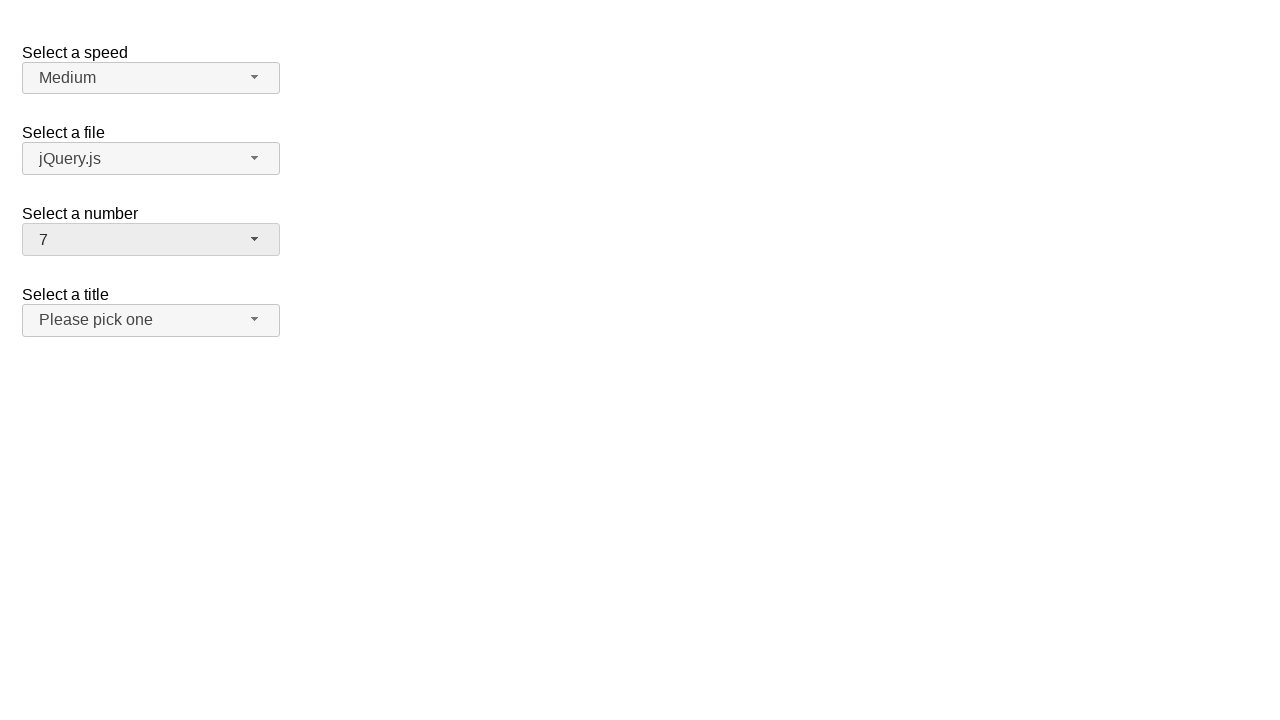

Waited 500ms to see the selection
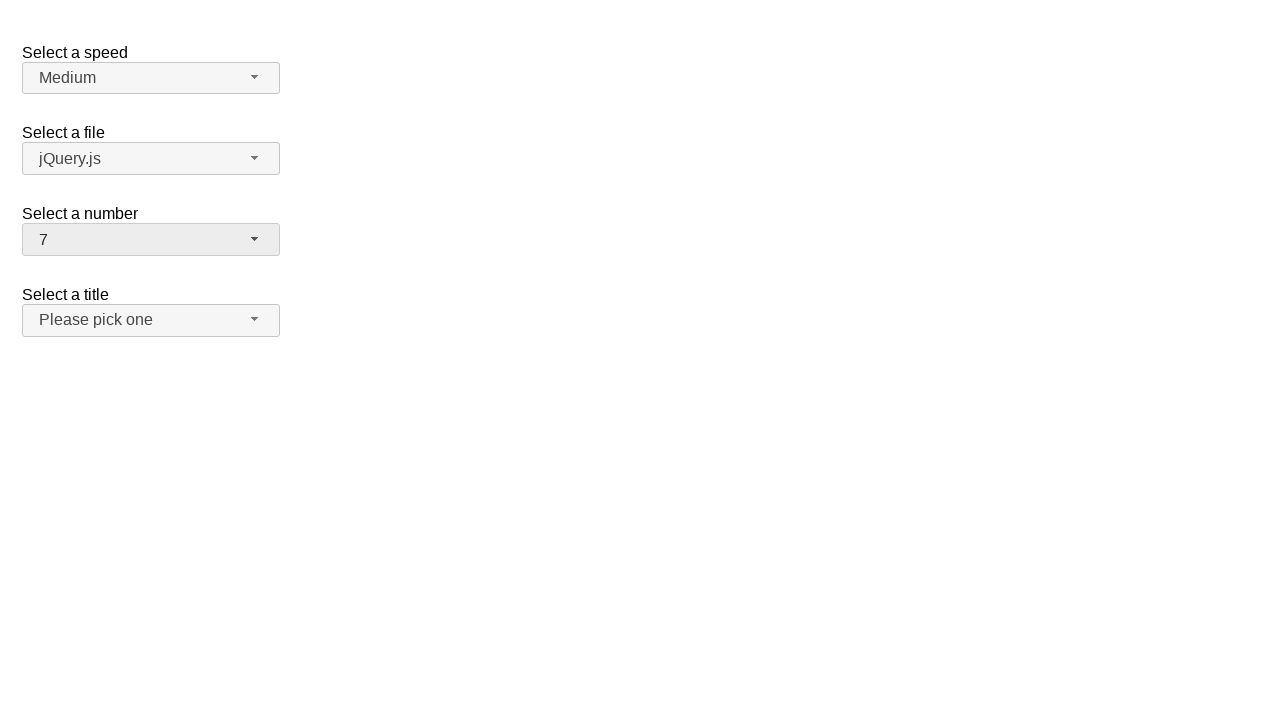

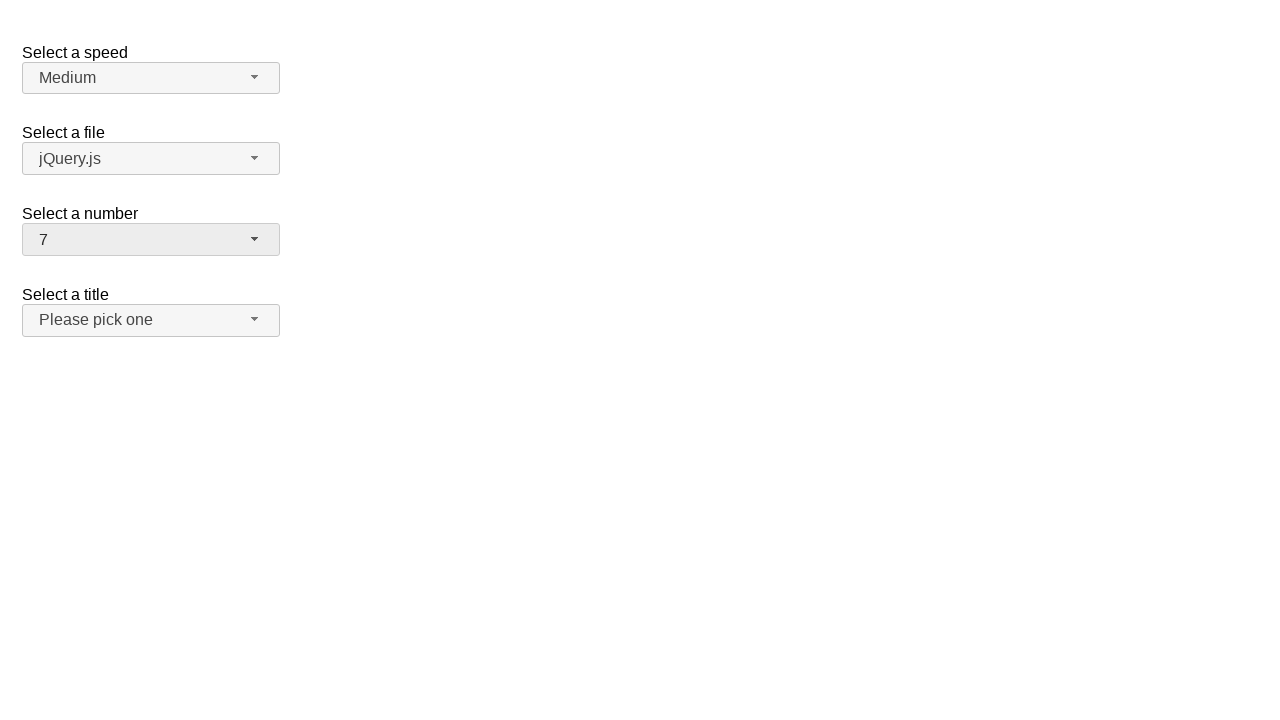